Tests dropdown selection functionality by selecting options using different methods (visible text, index, and value) and verifying the selections

Starting URL: https://training-support.net/webelements/selects

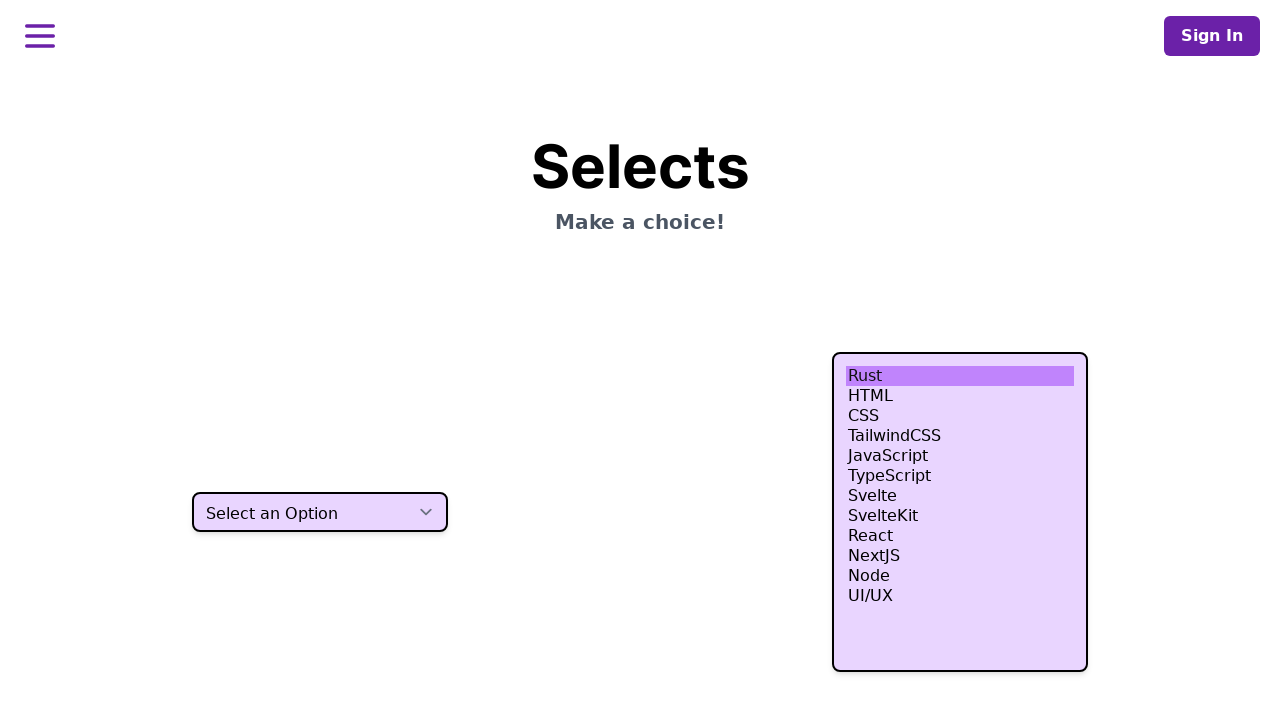

Located the select dropdown element
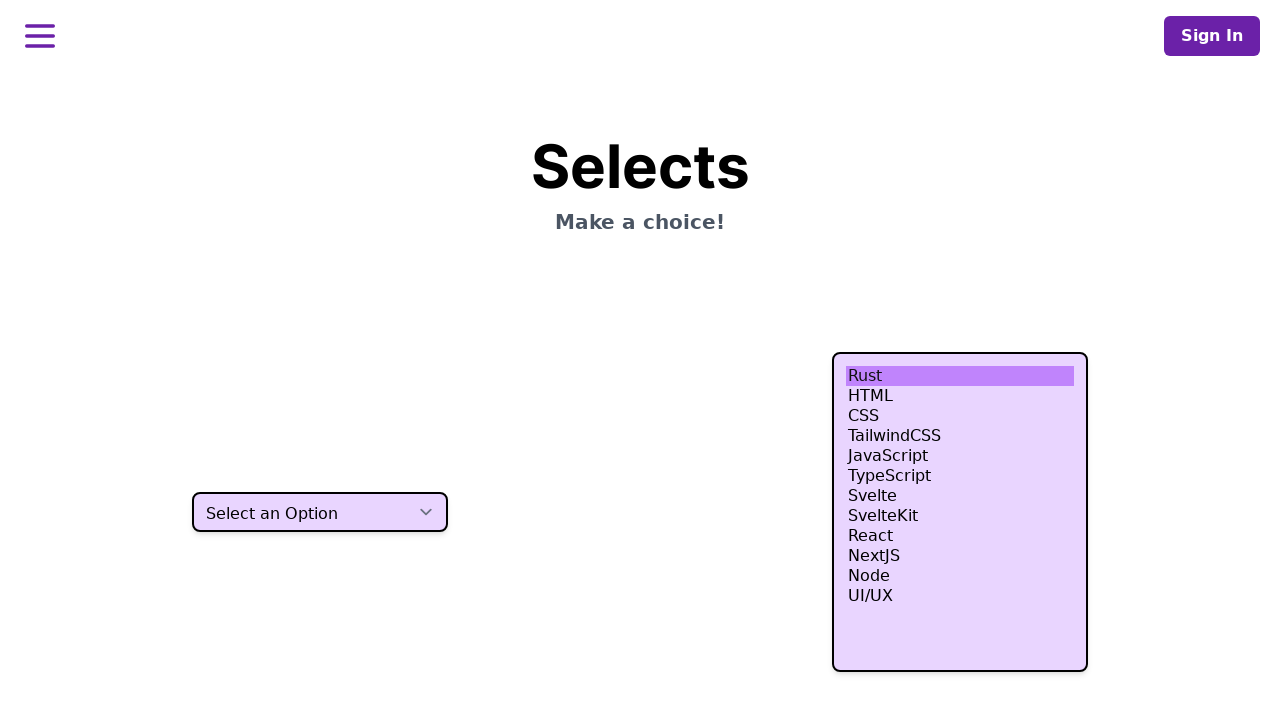

Selected 'Two' option by visible text on select >> nth=0
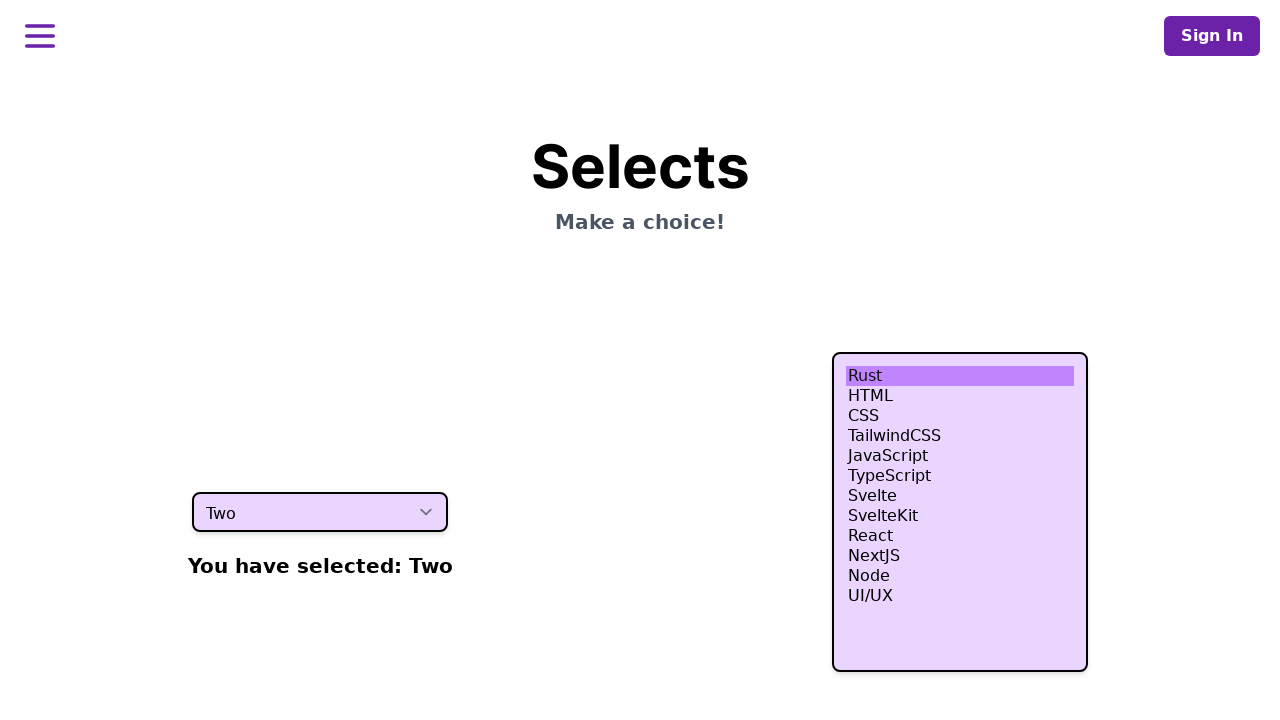

Selected option at index 3 on select >> nth=0
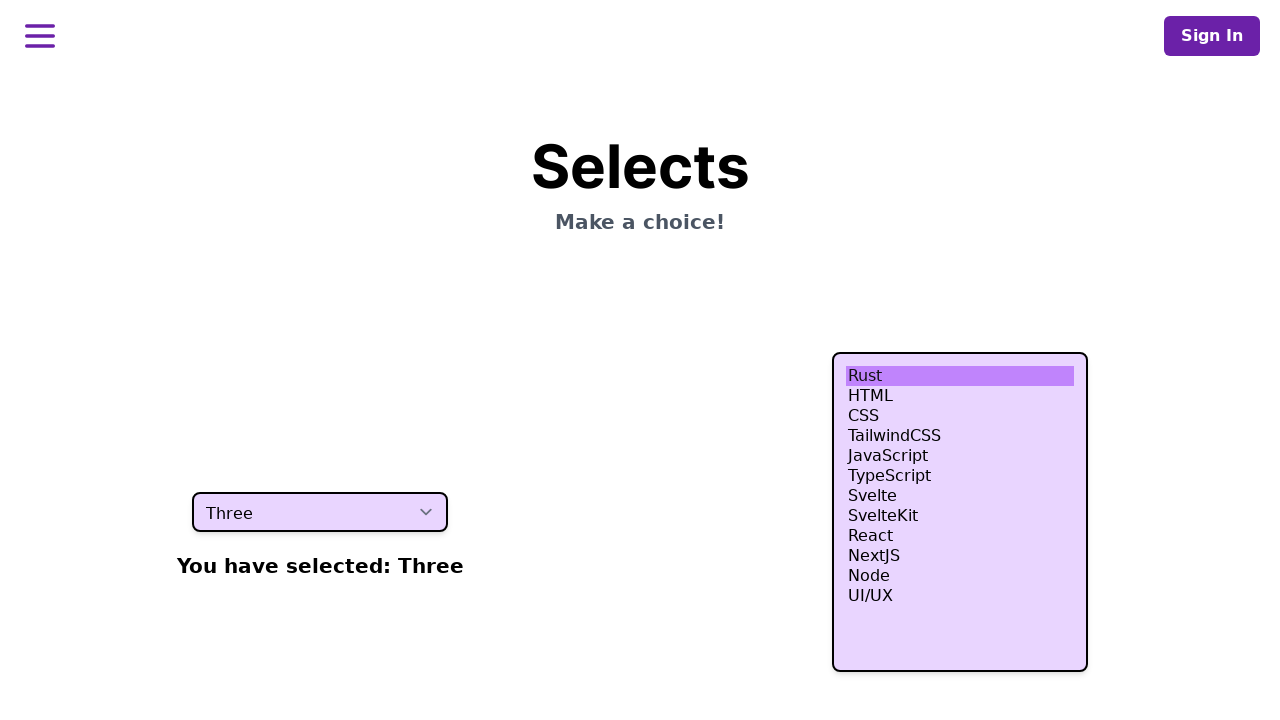

Selected option with value 'four' on select >> nth=0
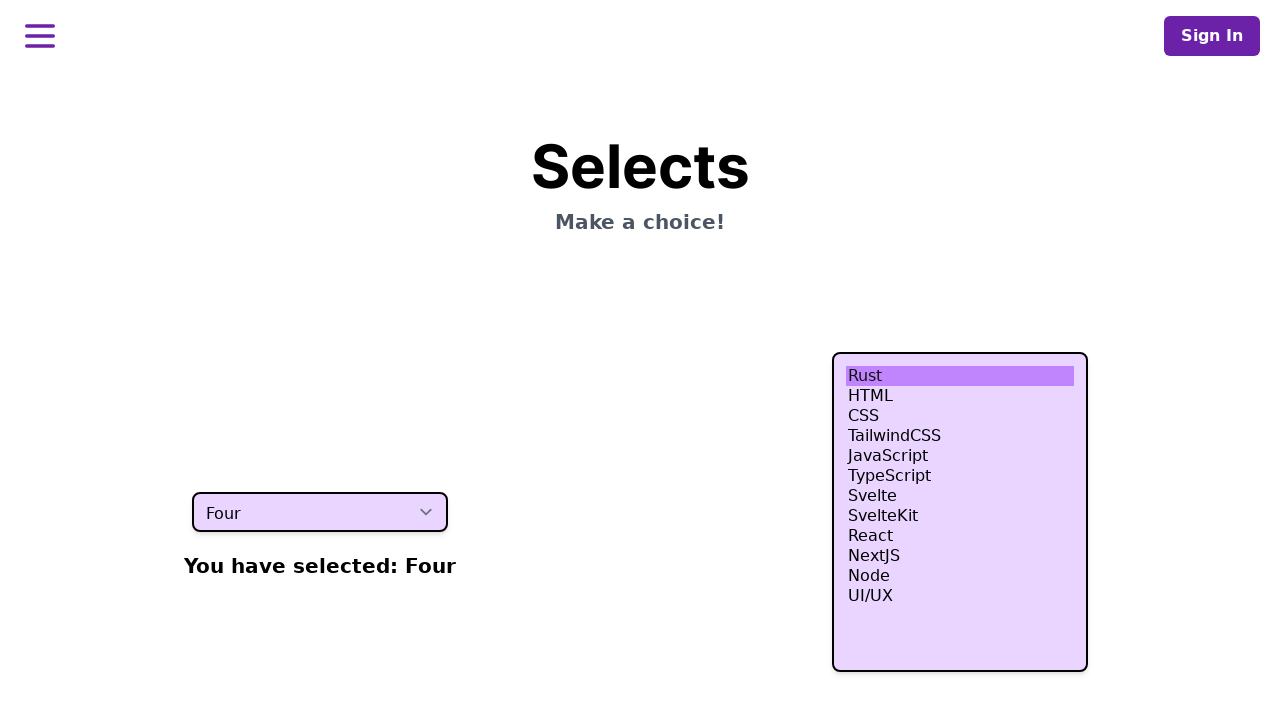

Retrieved all dropdown options for verification
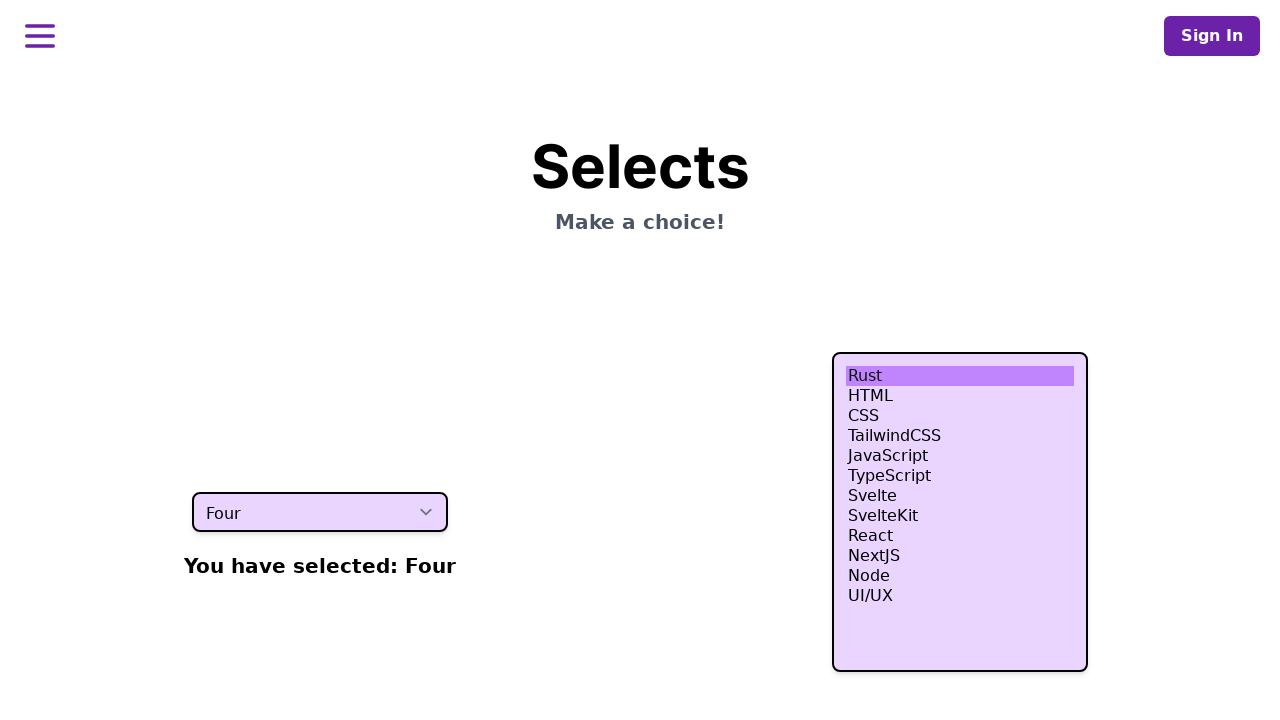

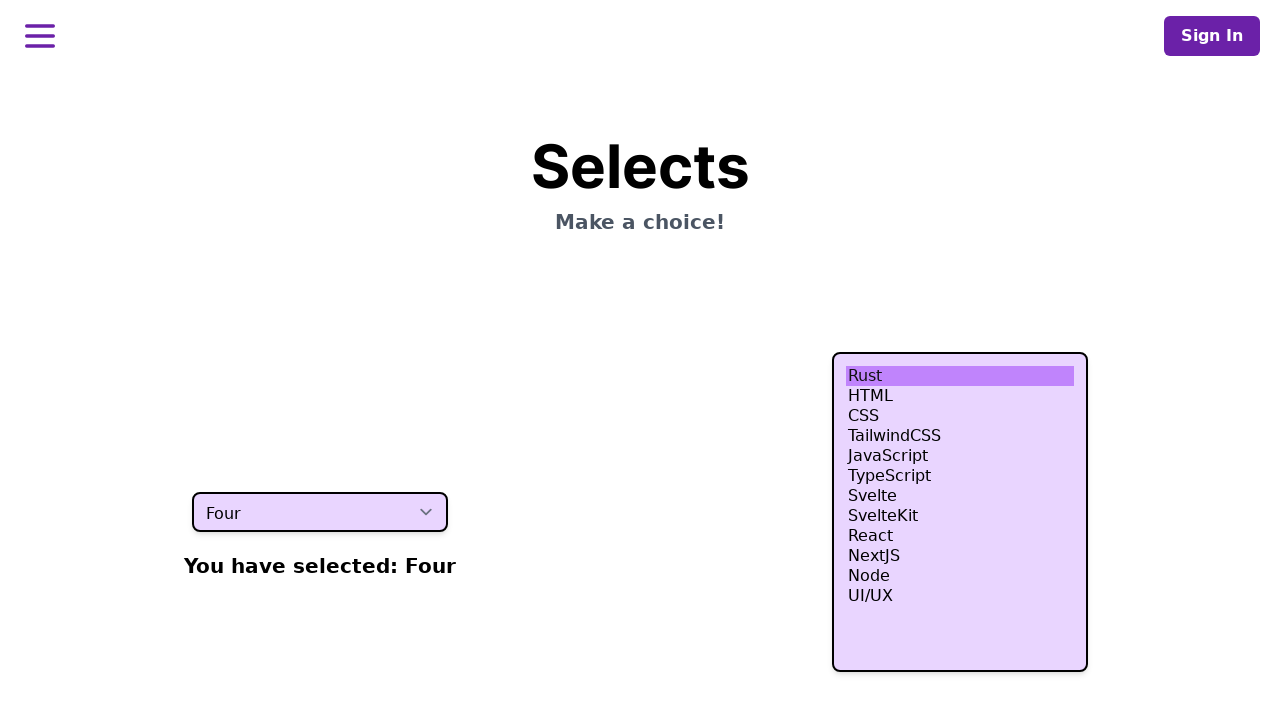